Navigates to the Cydeo practice page and sets the viewport size to 1440x1080 pixels

Starting URL: https://practice.cydeo.com/

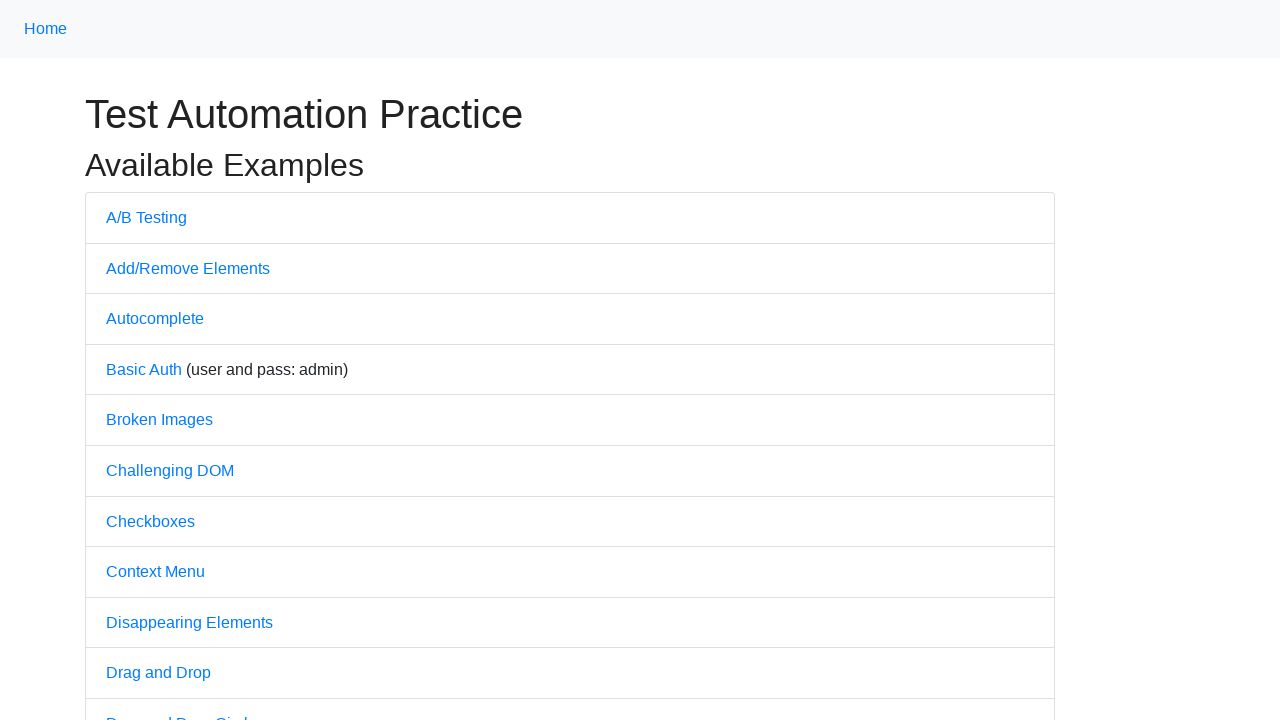

Set viewport size to 1440x1080 pixels
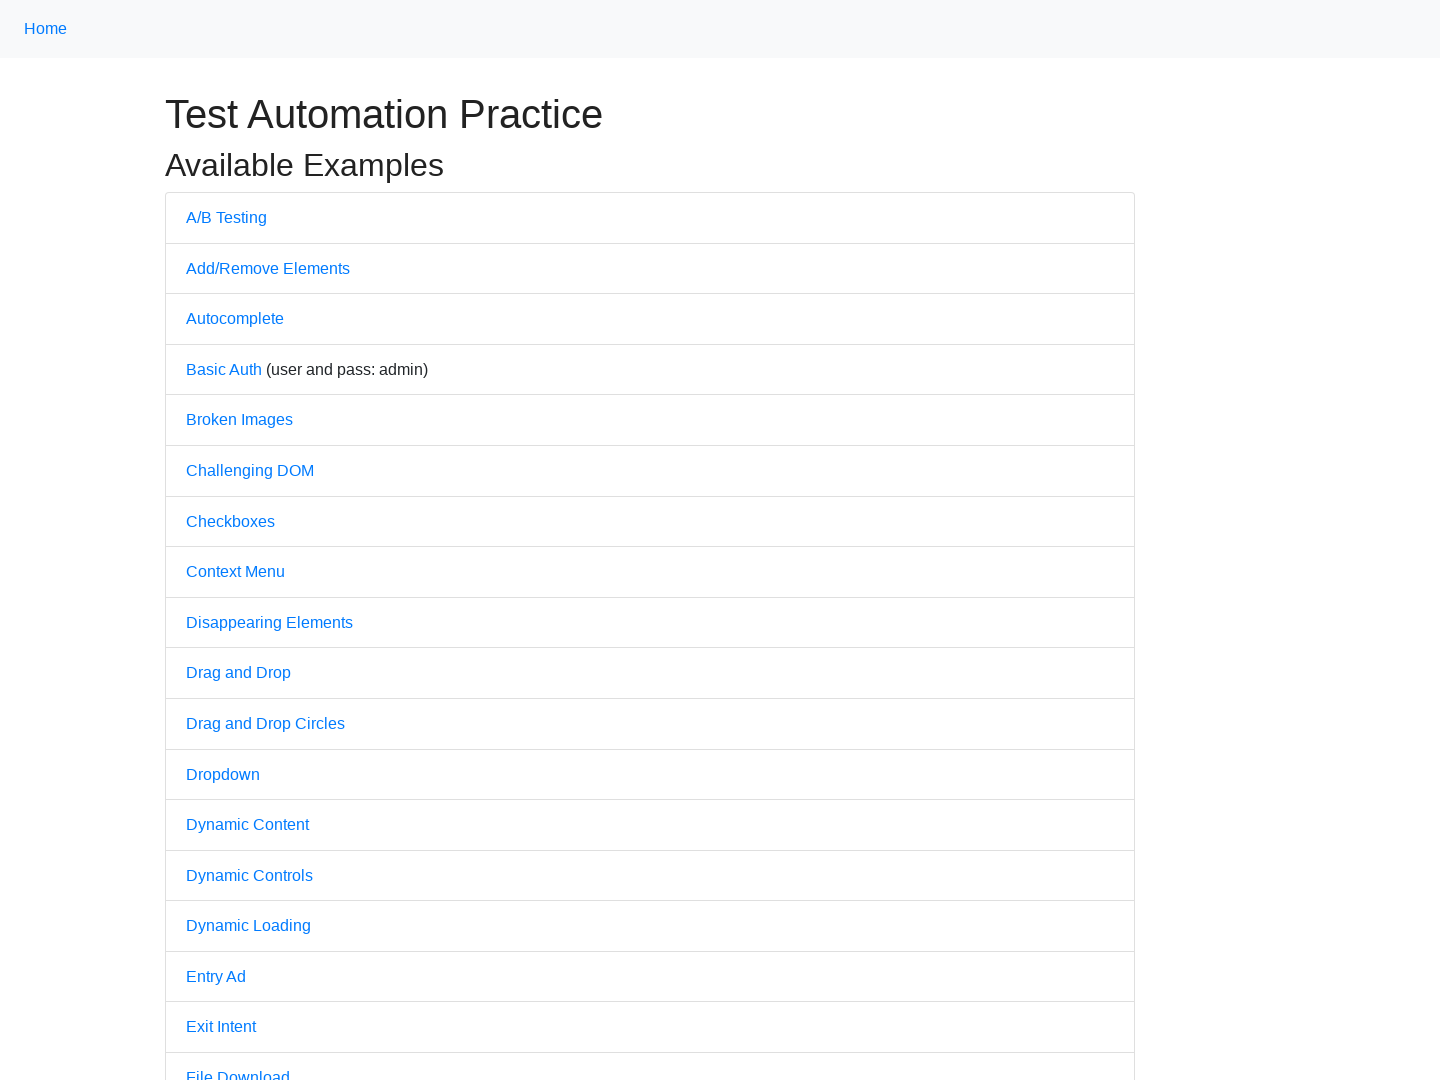

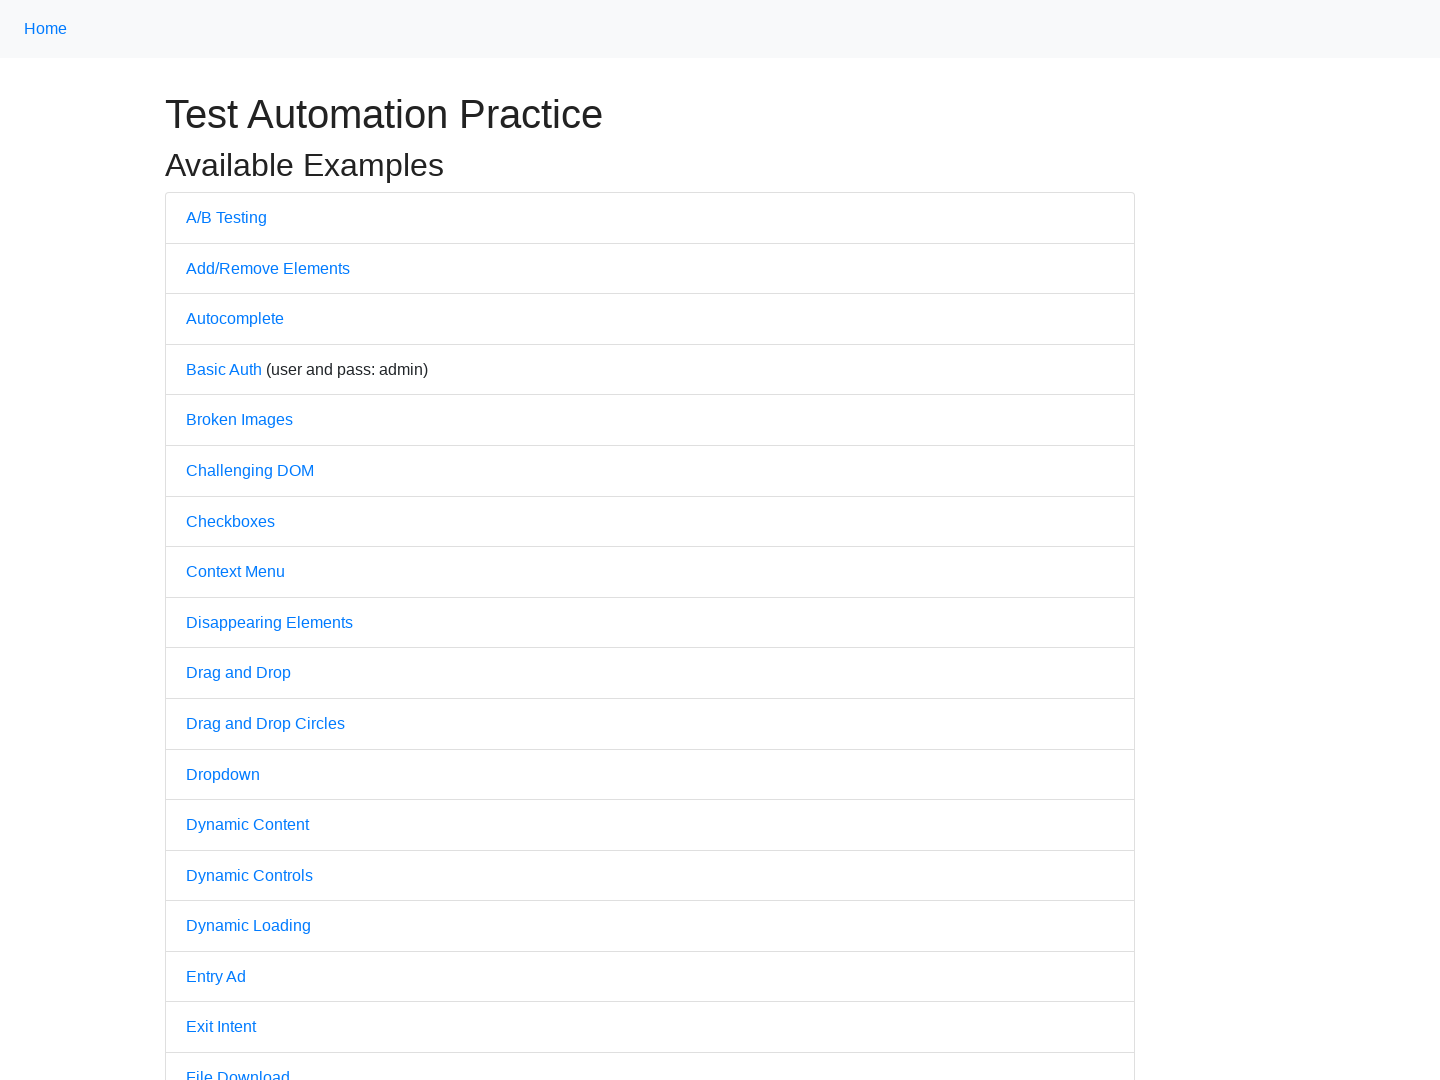